Verifies that the student registration form is displayed using expect assertion

Starting URL: https://demoqa.com/automation-practice-form

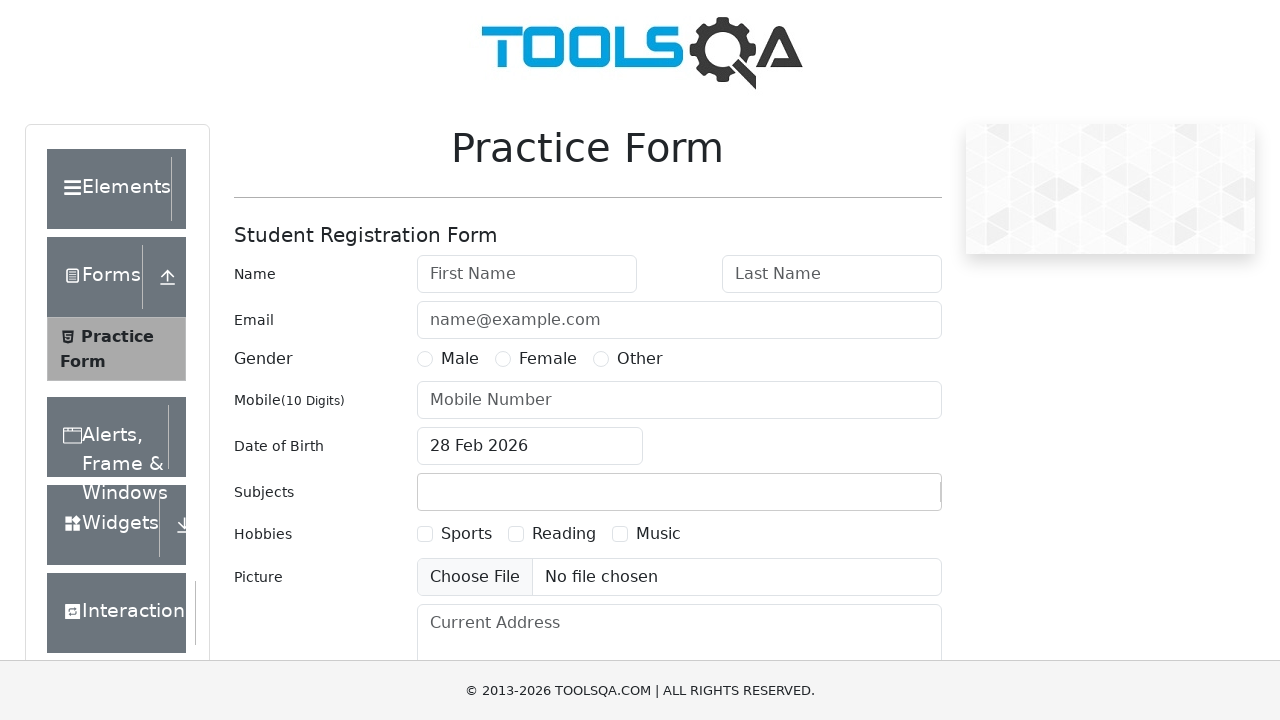

Waited for student registration form to load
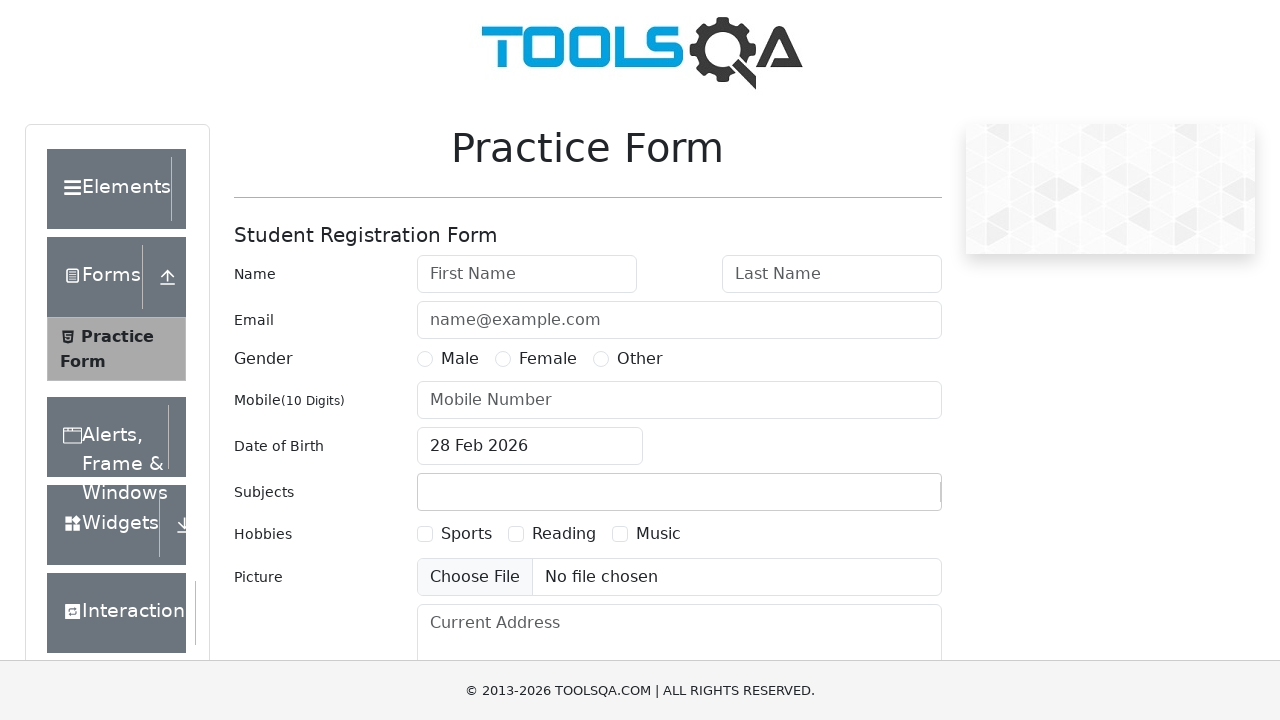

Verified that the student registration form is displayed using expect assertion
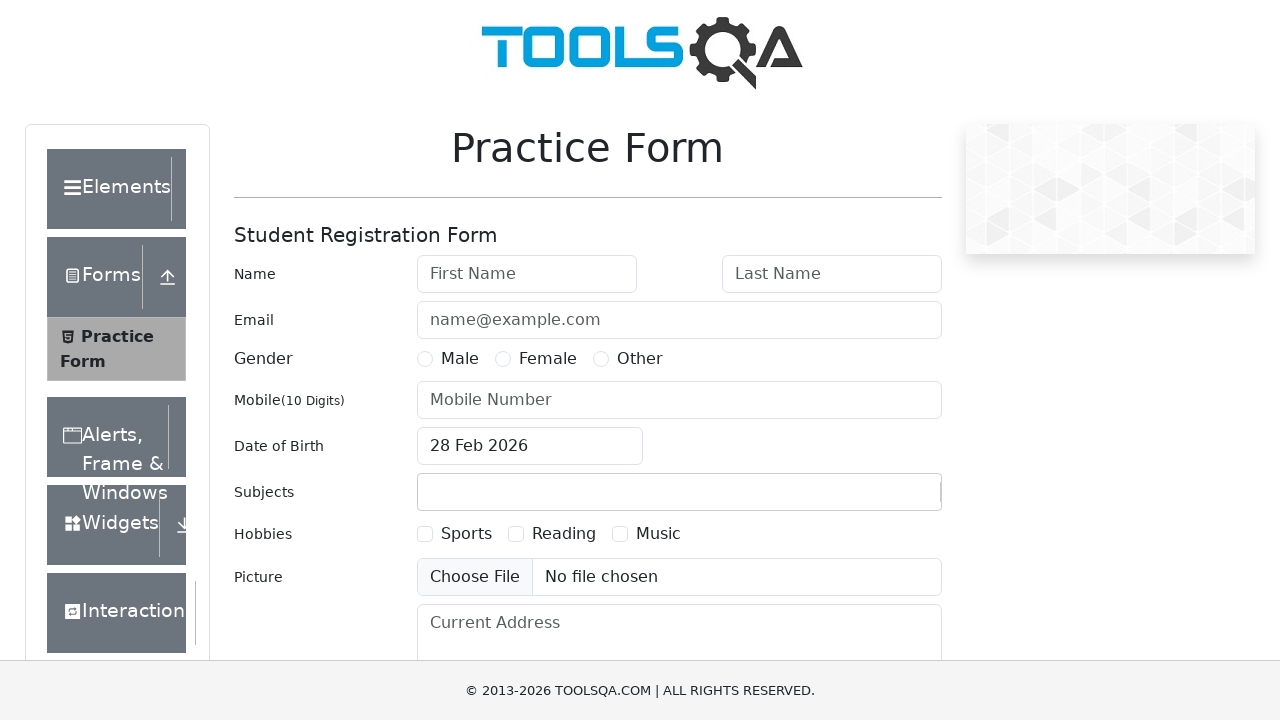

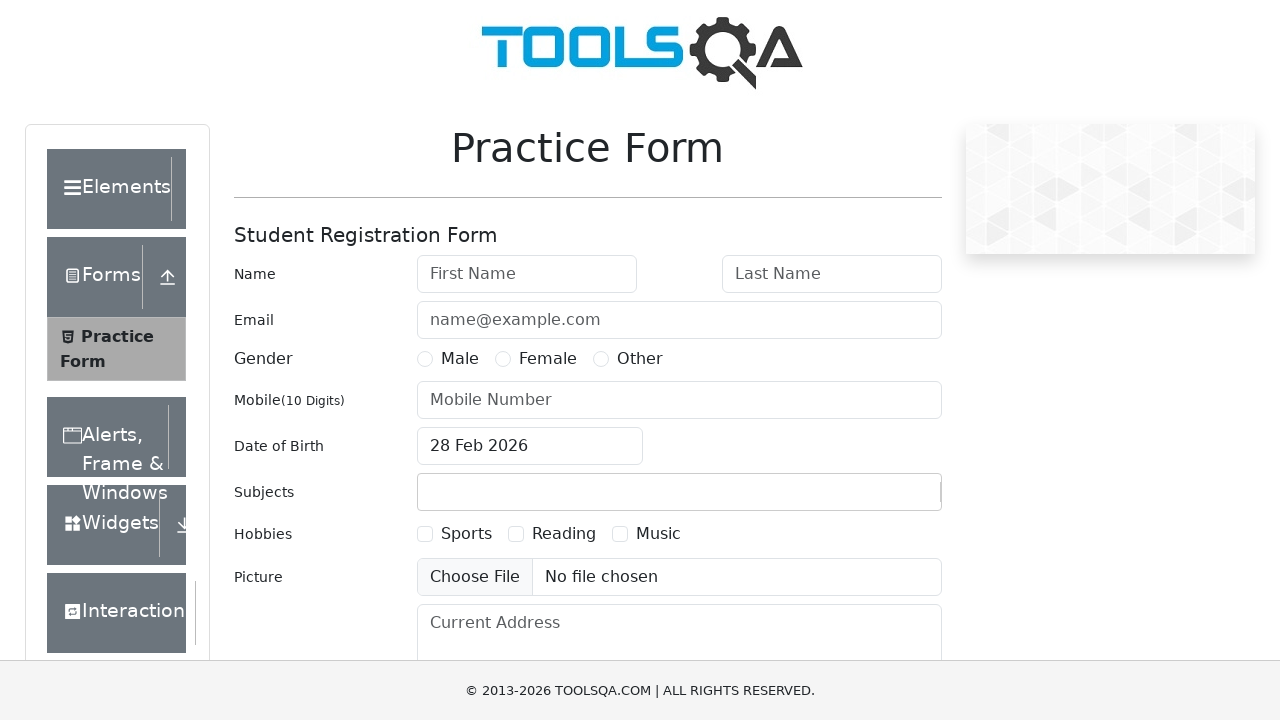